Tests datepicker navigation by extensively clicking through months and years to select a historical date, then partially fills form fields including address, email, password, and company before submitting.

Starting URL: https://katalon-test.s3.amazonaws.com/aut/html/form.html

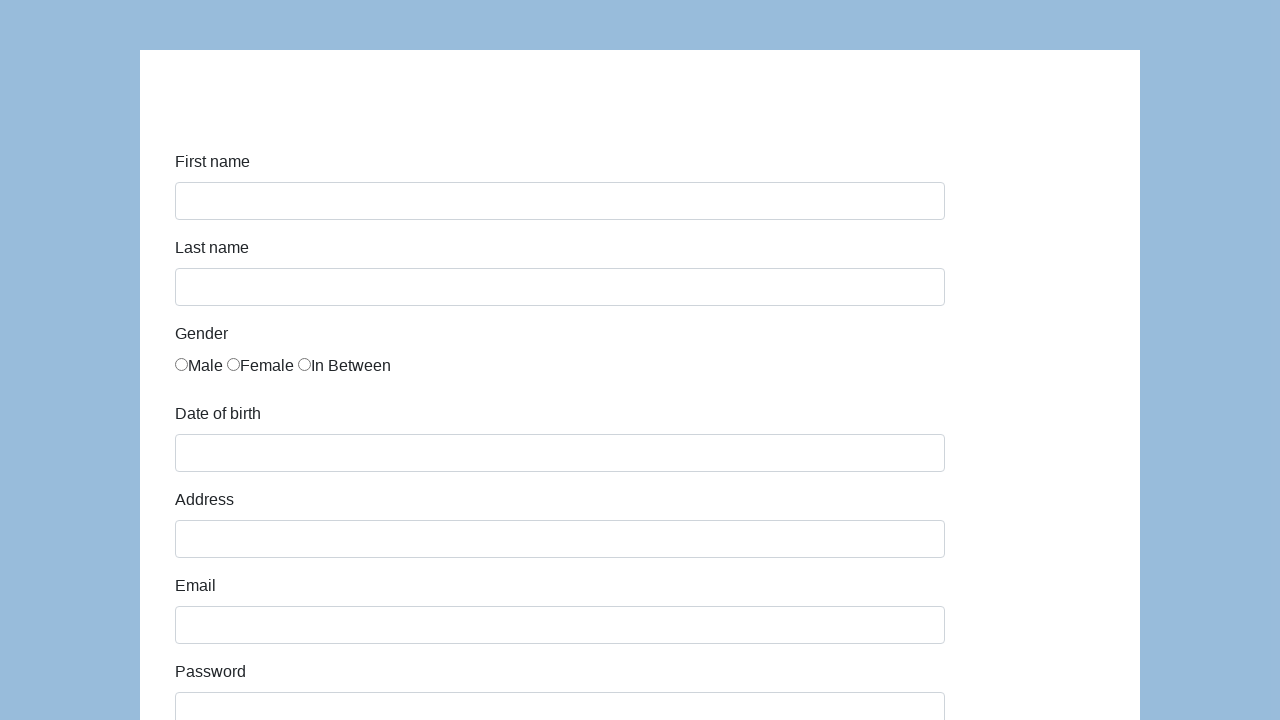

Selected the third radio button option at (304, 364) on .radio-inline:nth-child(3) > input
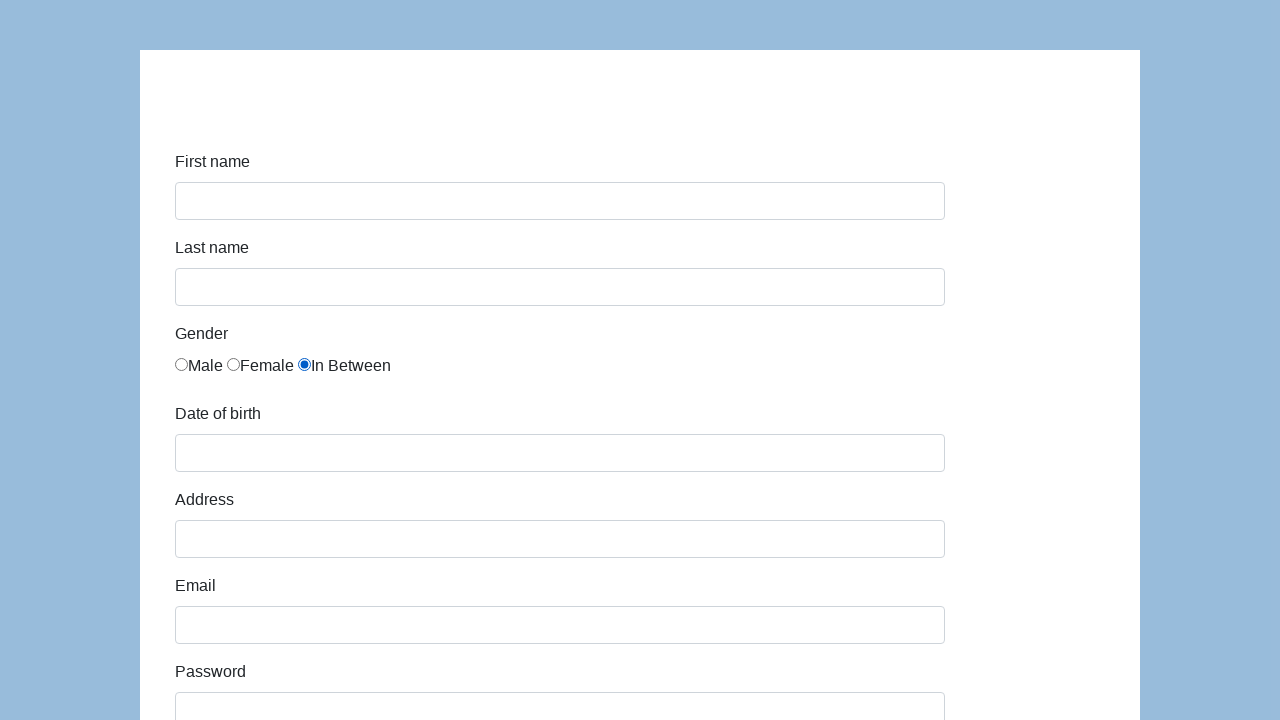

Opened date picker by clicking date of birth field at (560, 453) on #dob
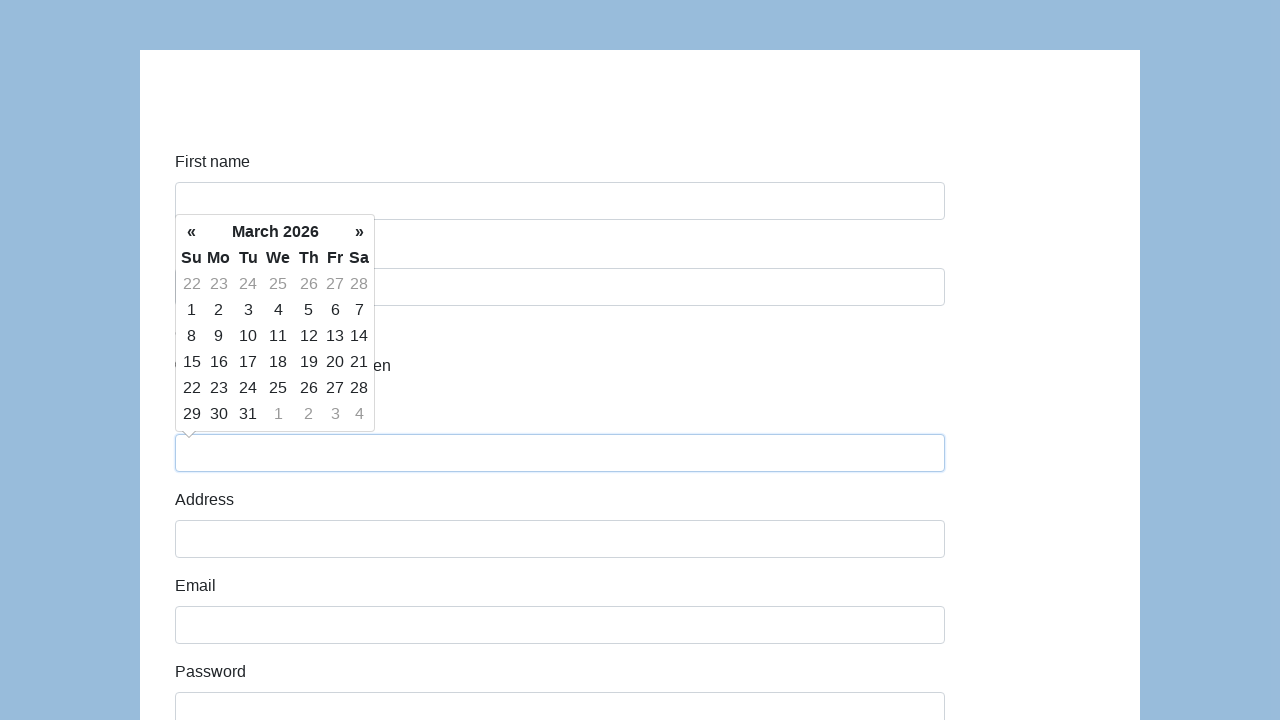

Clicked previous month button in date picker at (192, 232) on .datepicker-days .prev
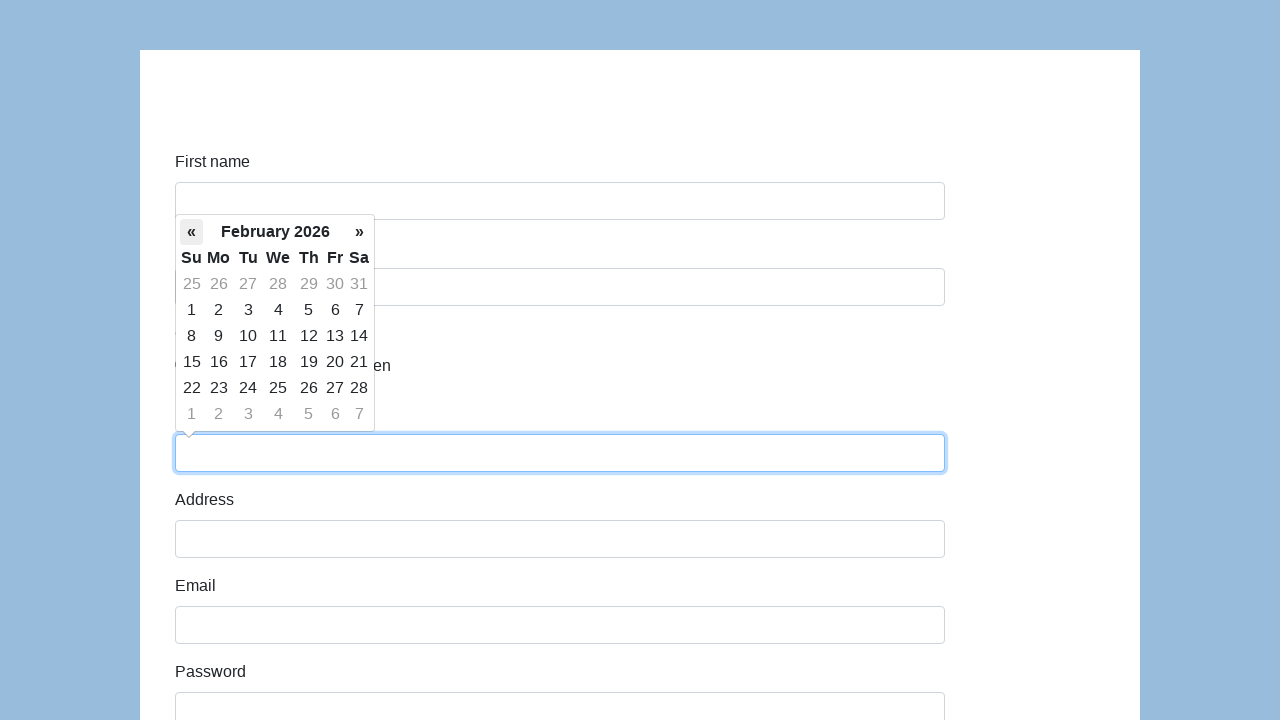

Clicked previous month button in date picker at (192, 232) on .datepicker-days .prev
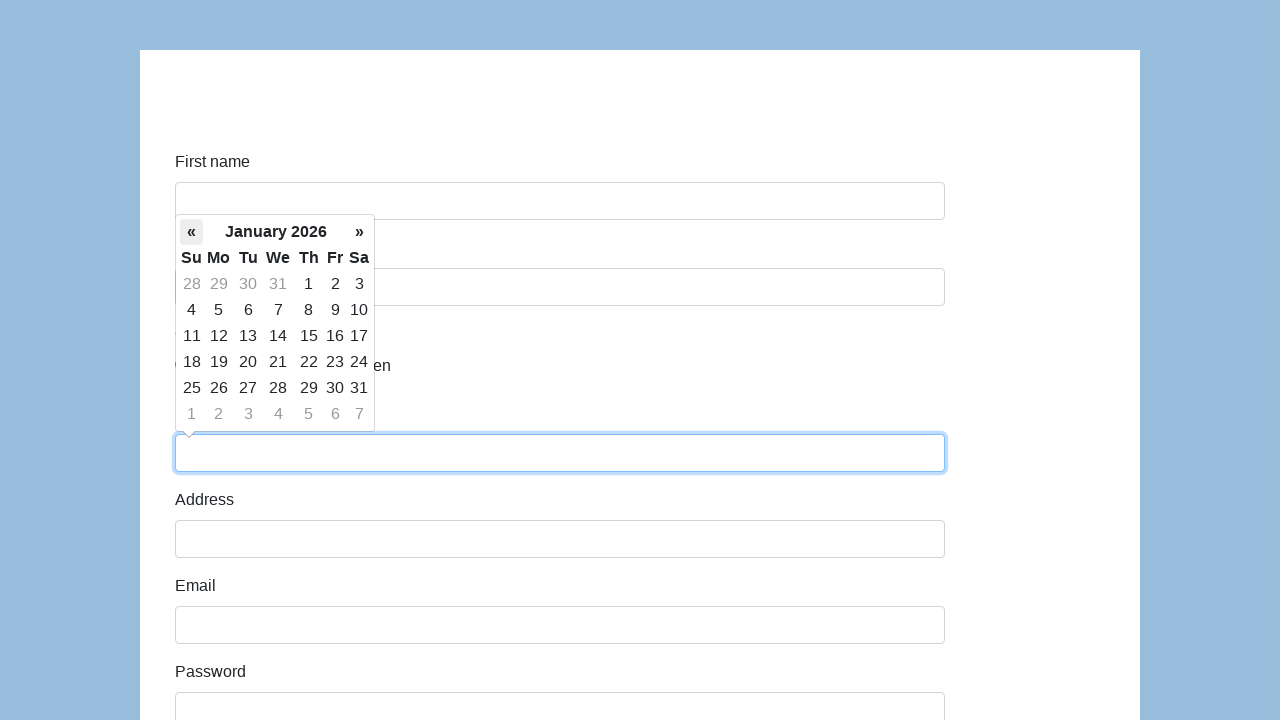

Clicked previous month button in date picker at (192, 232) on .datepicker-days .prev
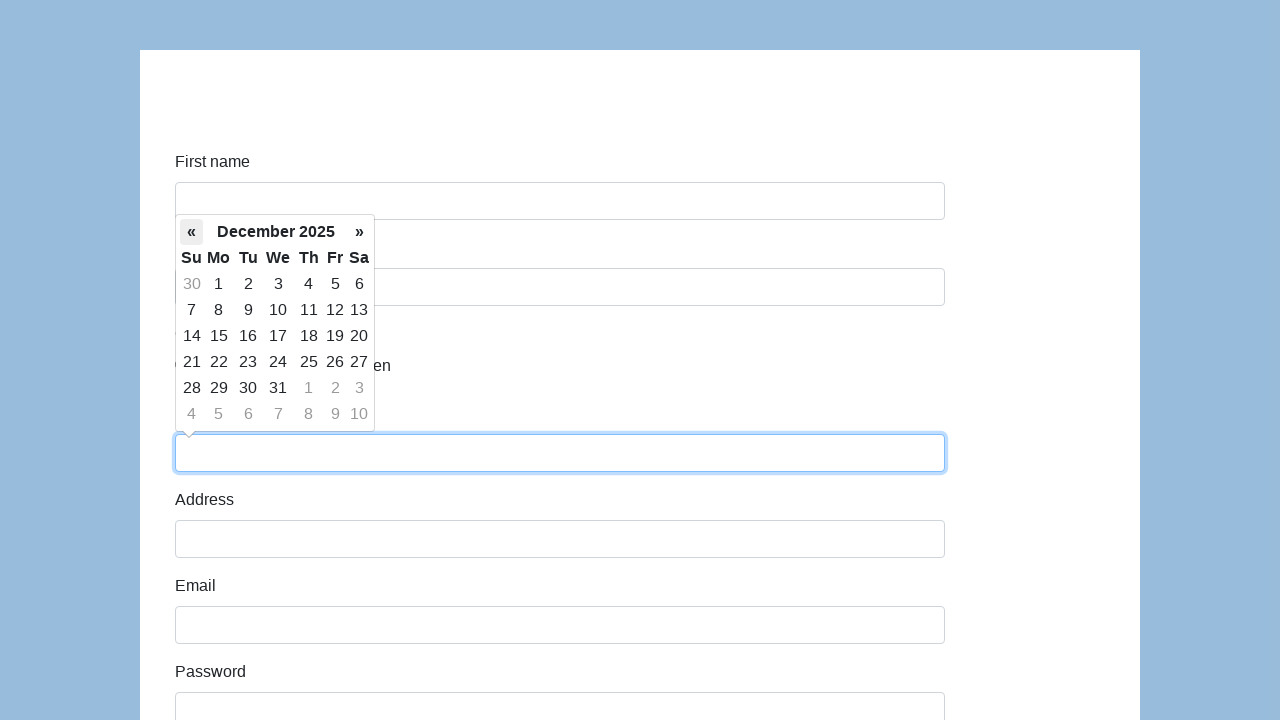

Clicked previous month button in date picker at (192, 232) on .datepicker-days .prev
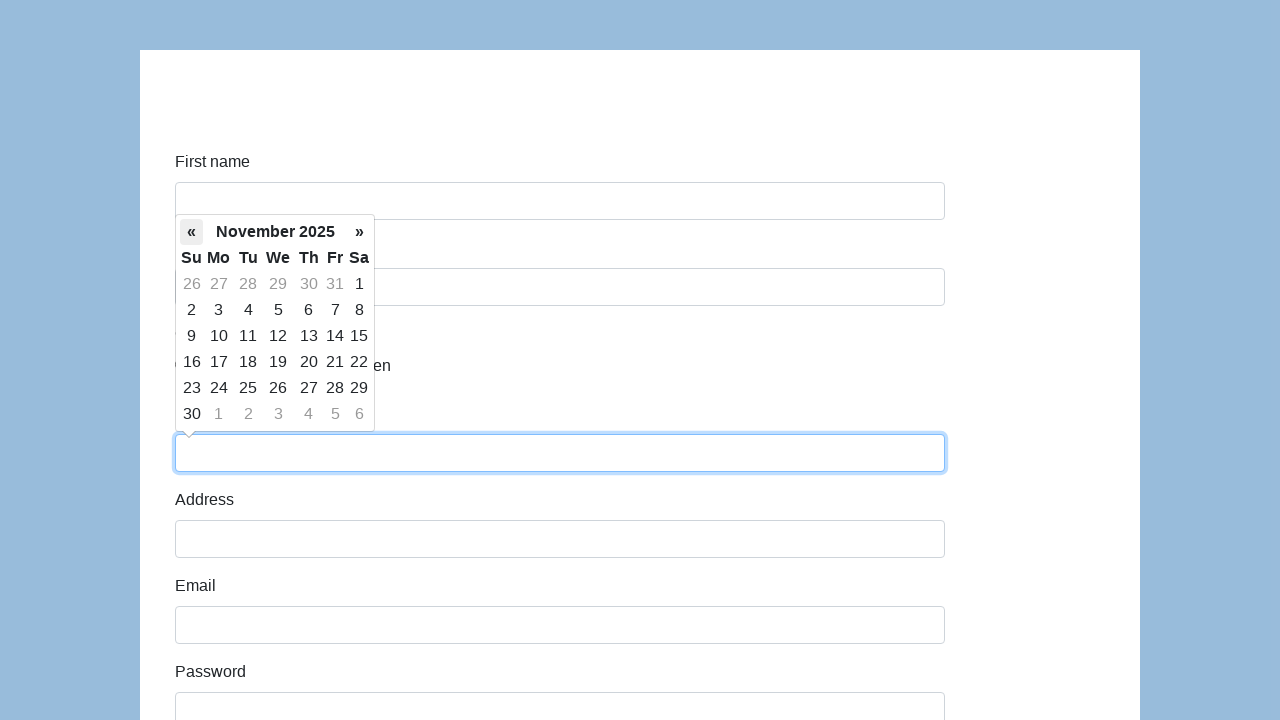

Clicked previous month button in date picker at (192, 232) on .datepicker-days .prev
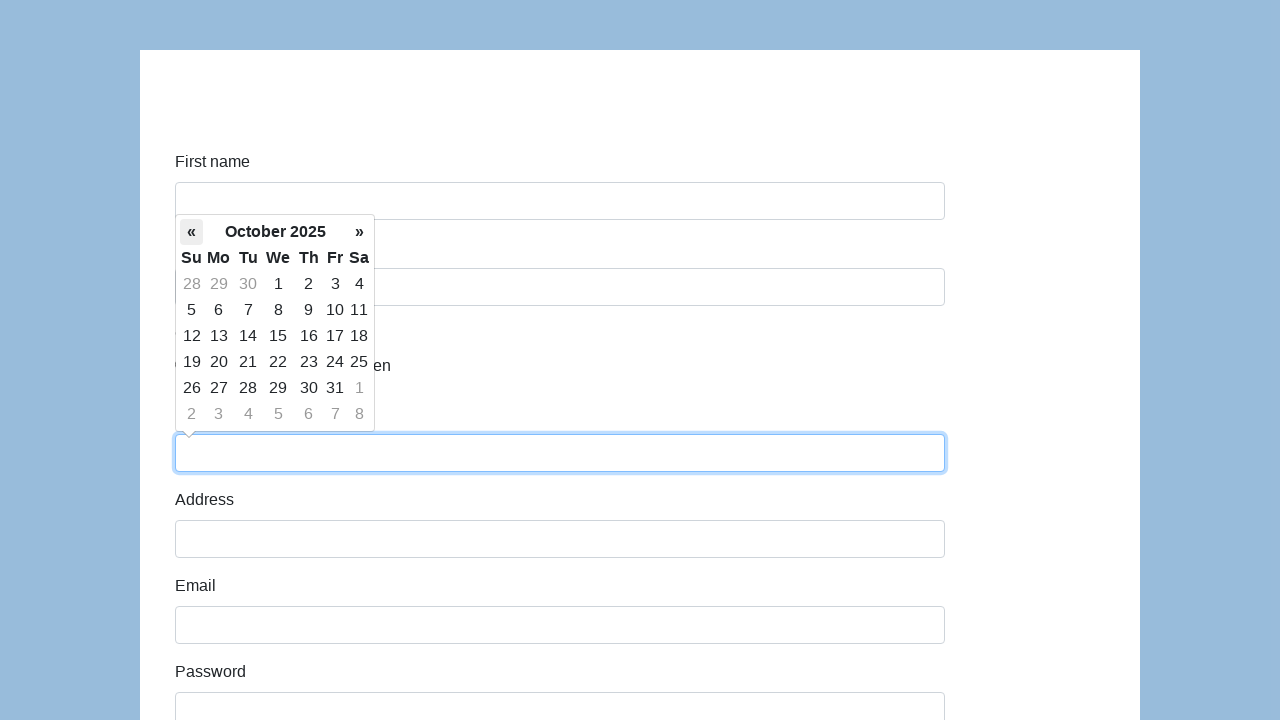

Switched to months view in date picker at (276, 232) on .datepicker-days .datepicker-switch
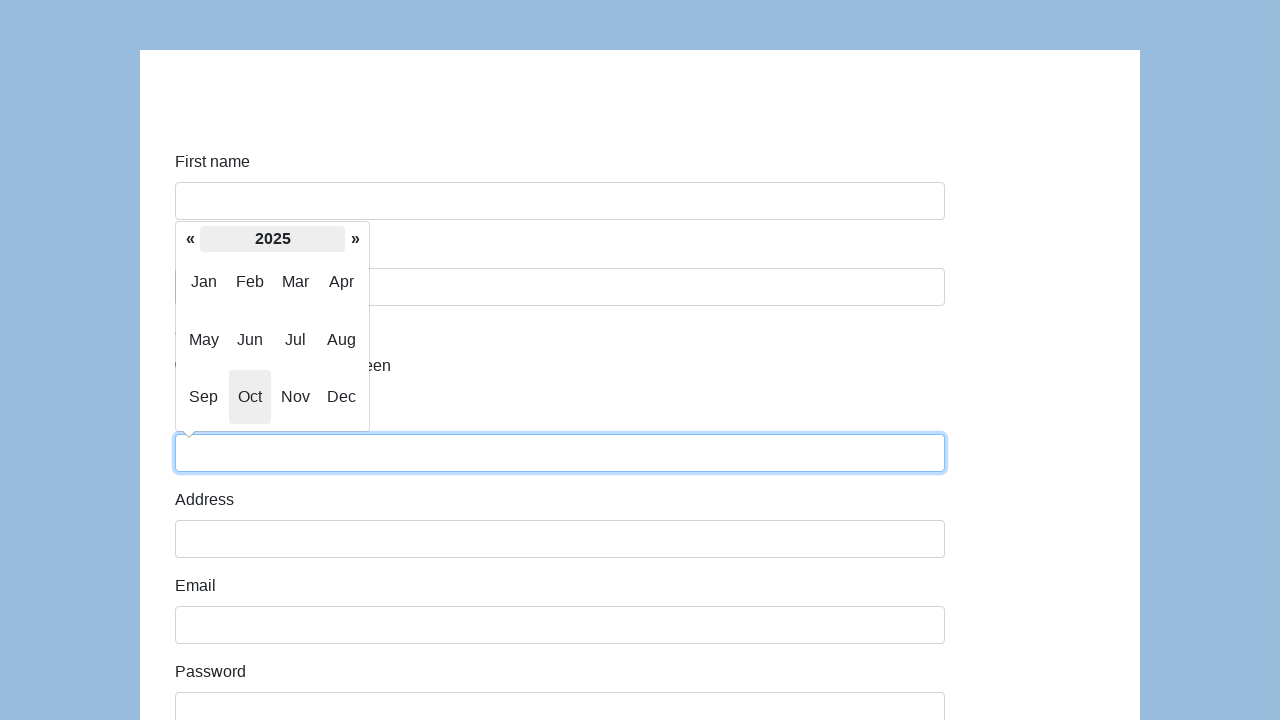

Clicked previous year button in months view at (190, 239) on .datepicker-months .prev
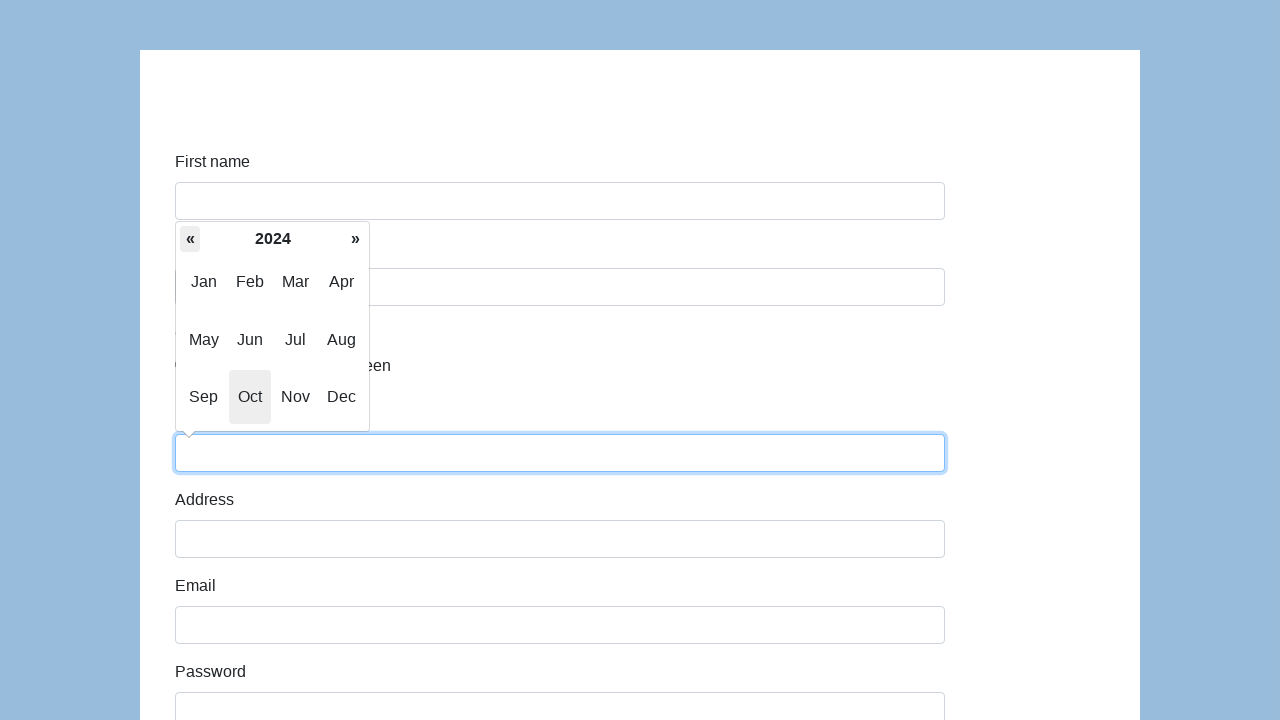

Clicked previous year button in months view at (190, 239) on .datepicker-months .prev
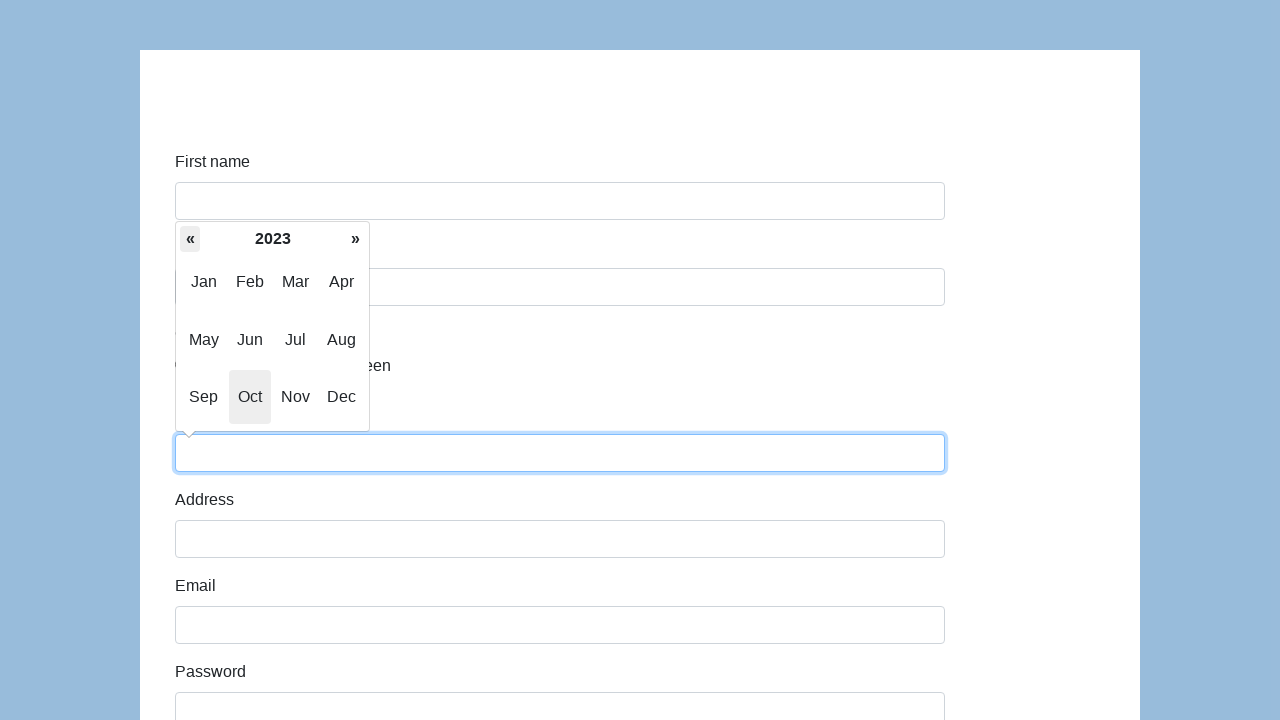

Clicked previous year button in months view at (190, 239) on .datepicker-months .prev
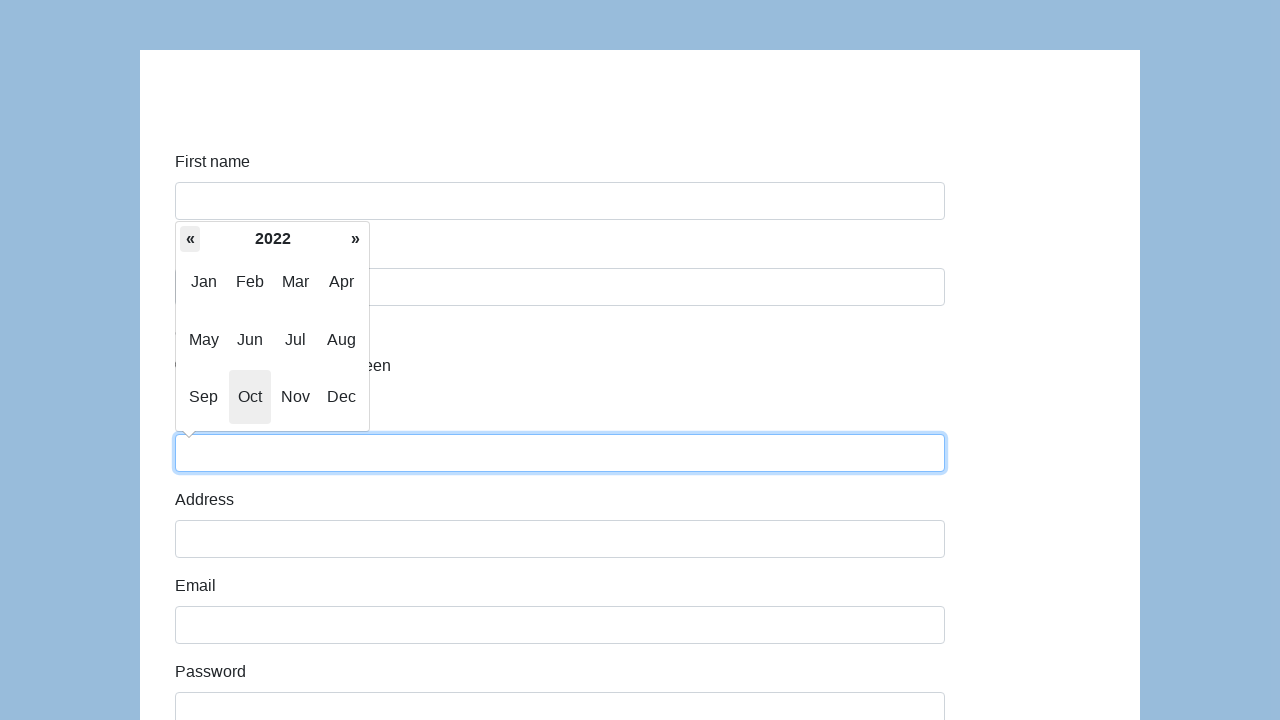

Clicked previous year button in months view at (190, 239) on .datepicker-months .prev
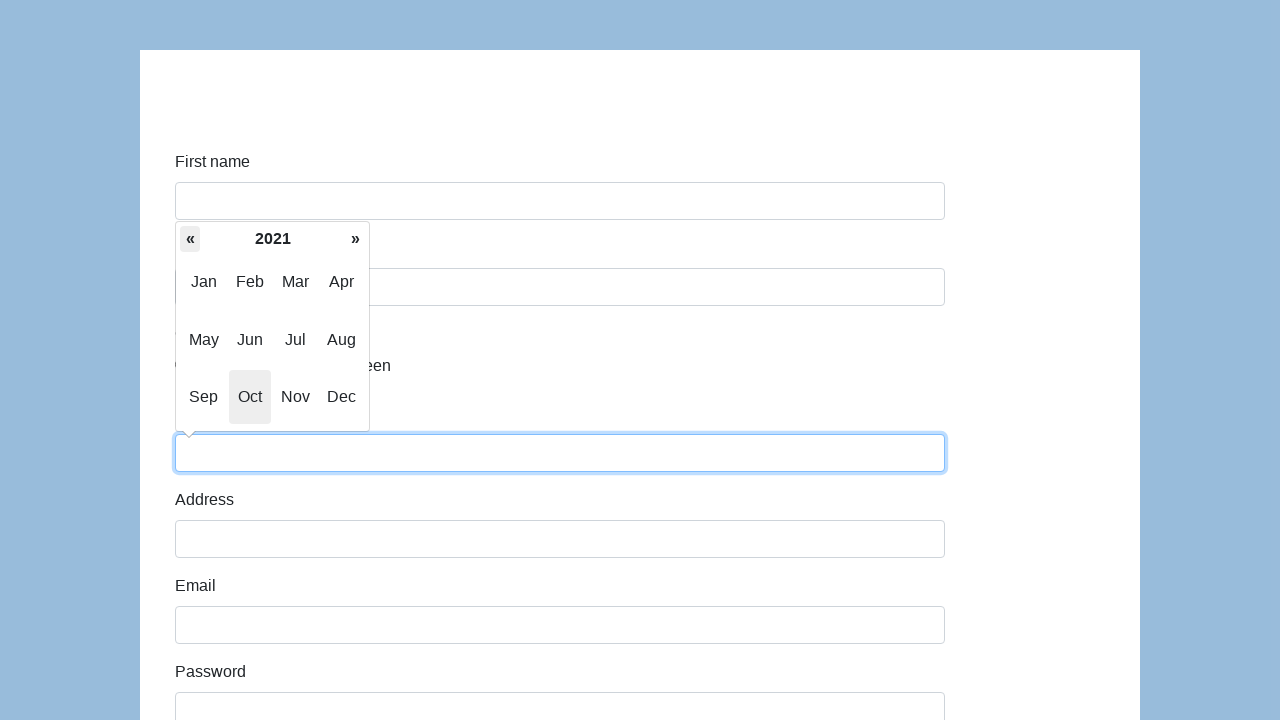

Clicked previous year button in months view at (190, 239) on .datepicker-months .prev
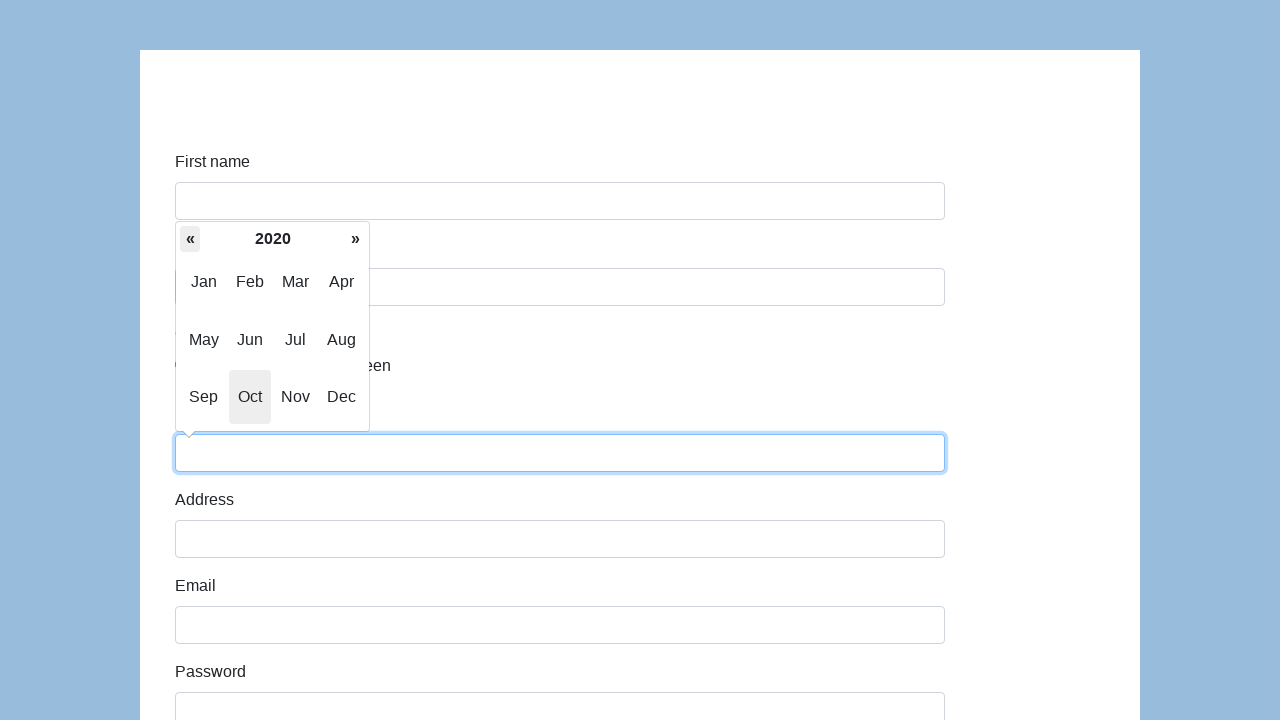

Clicked previous year button in months view at (190, 239) on .datepicker-months .prev
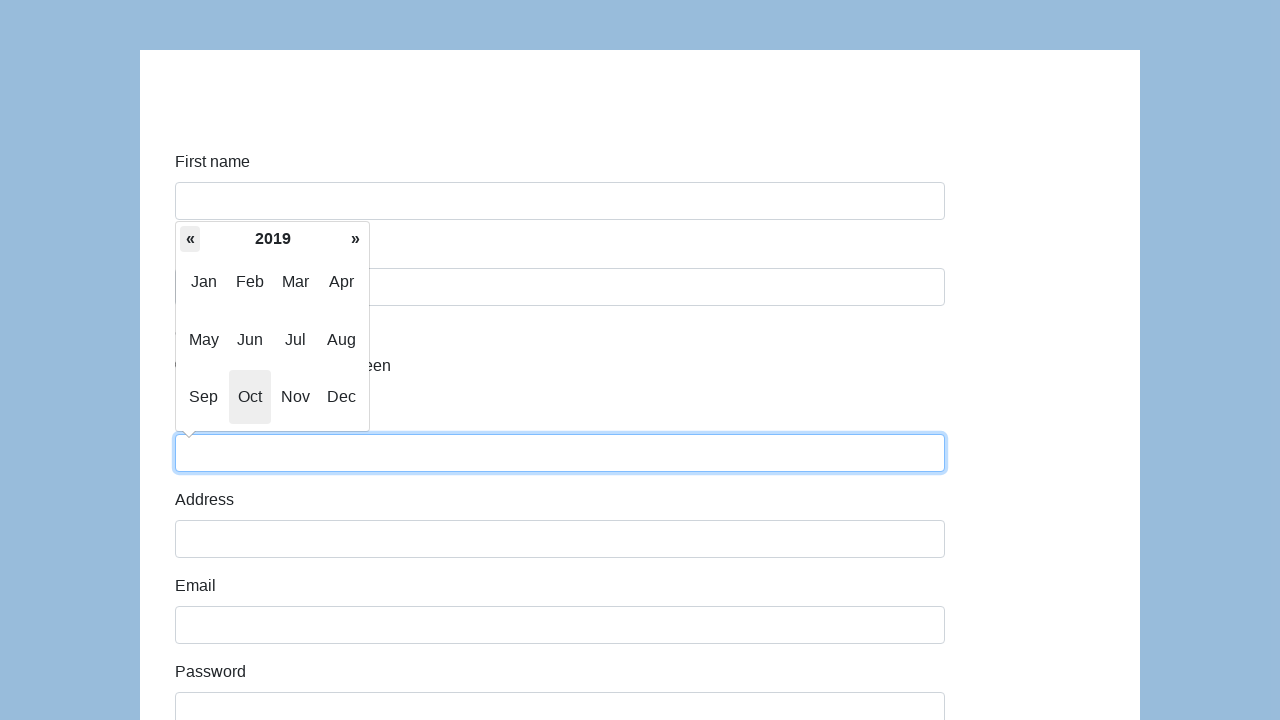

Clicked previous year button in months view at (190, 239) on .datepicker-months .prev
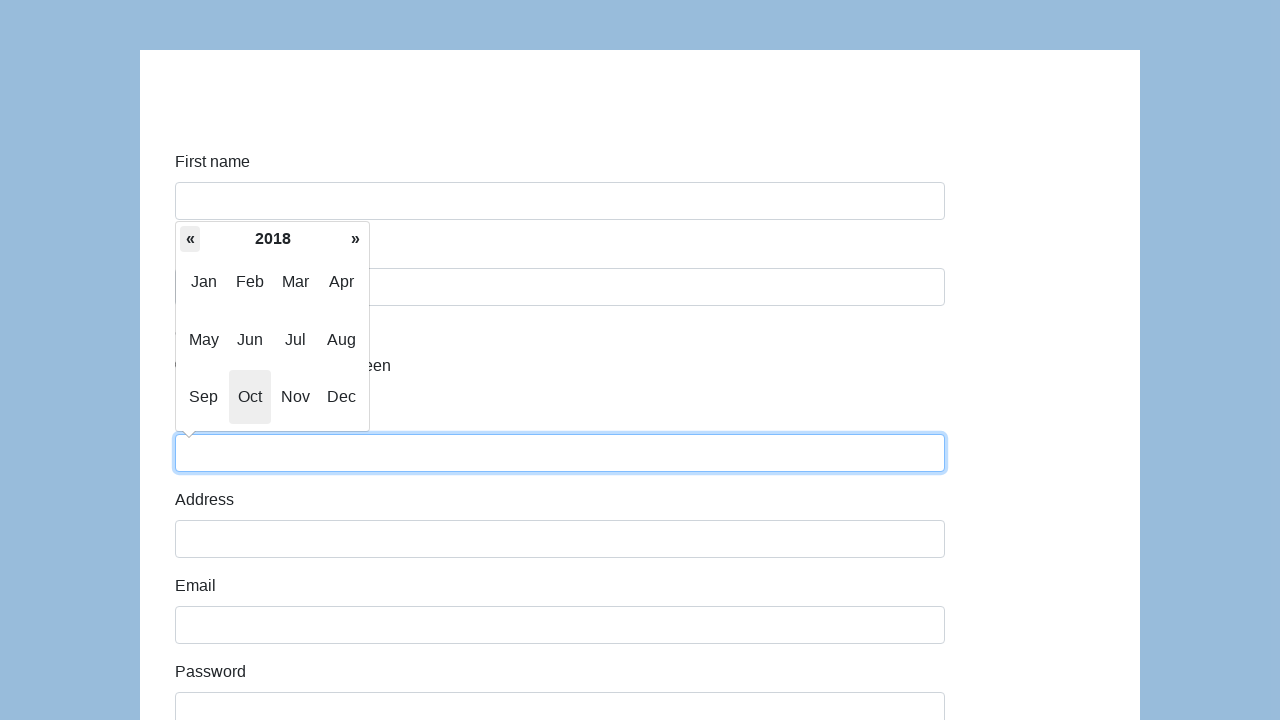

Clicked previous year button in months view at (190, 239) on .datepicker-months .prev
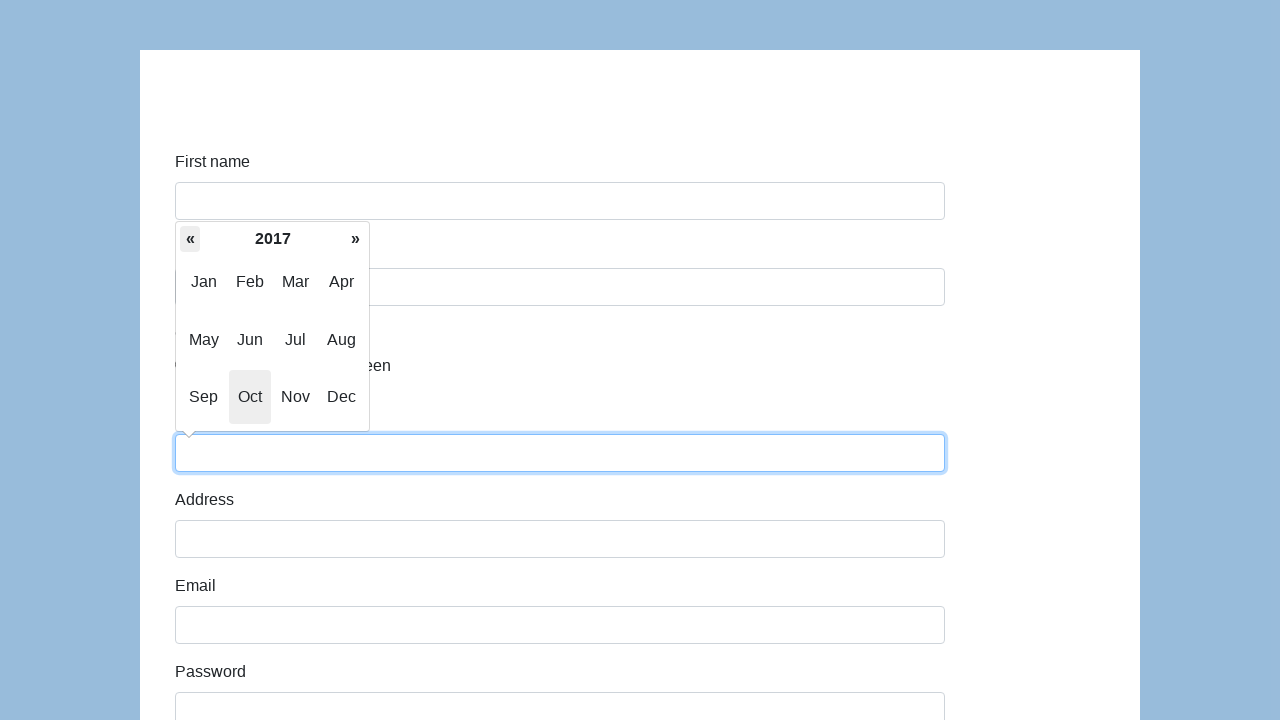

Clicked previous year button in months view at (190, 239) on .datepicker-months .prev
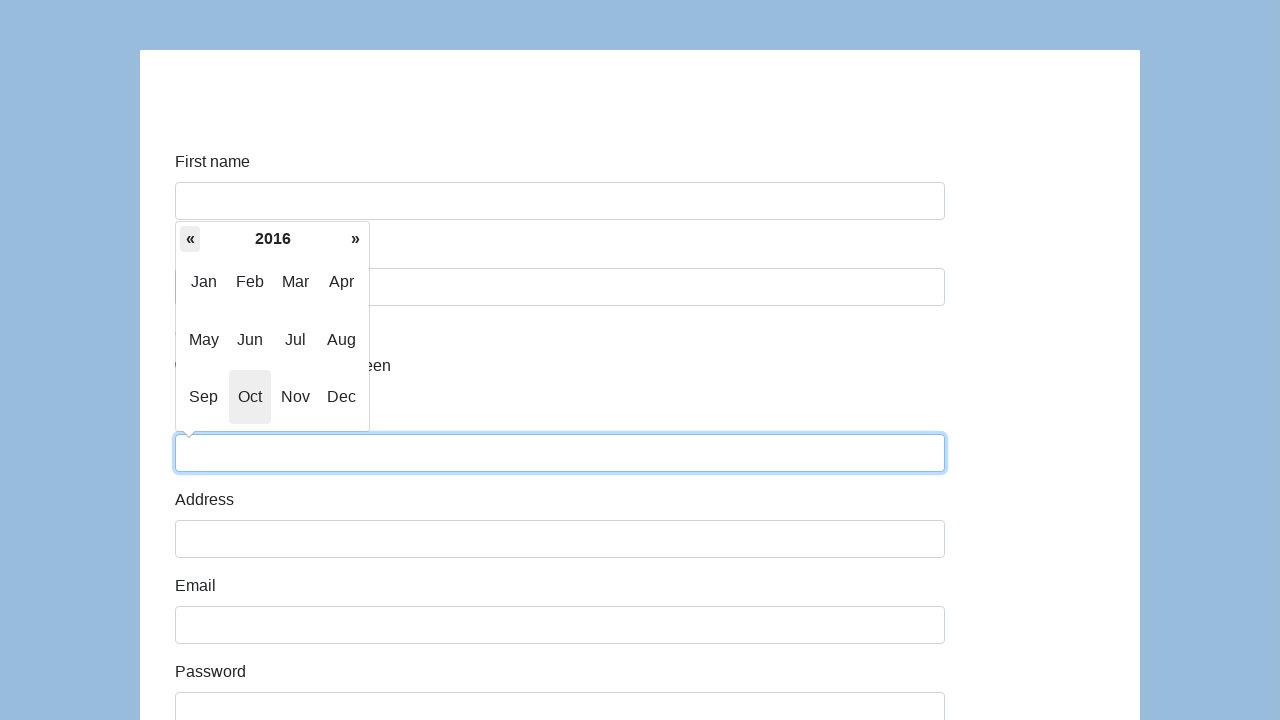

Clicked previous year button in months view at (190, 239) on .datepicker-months .prev
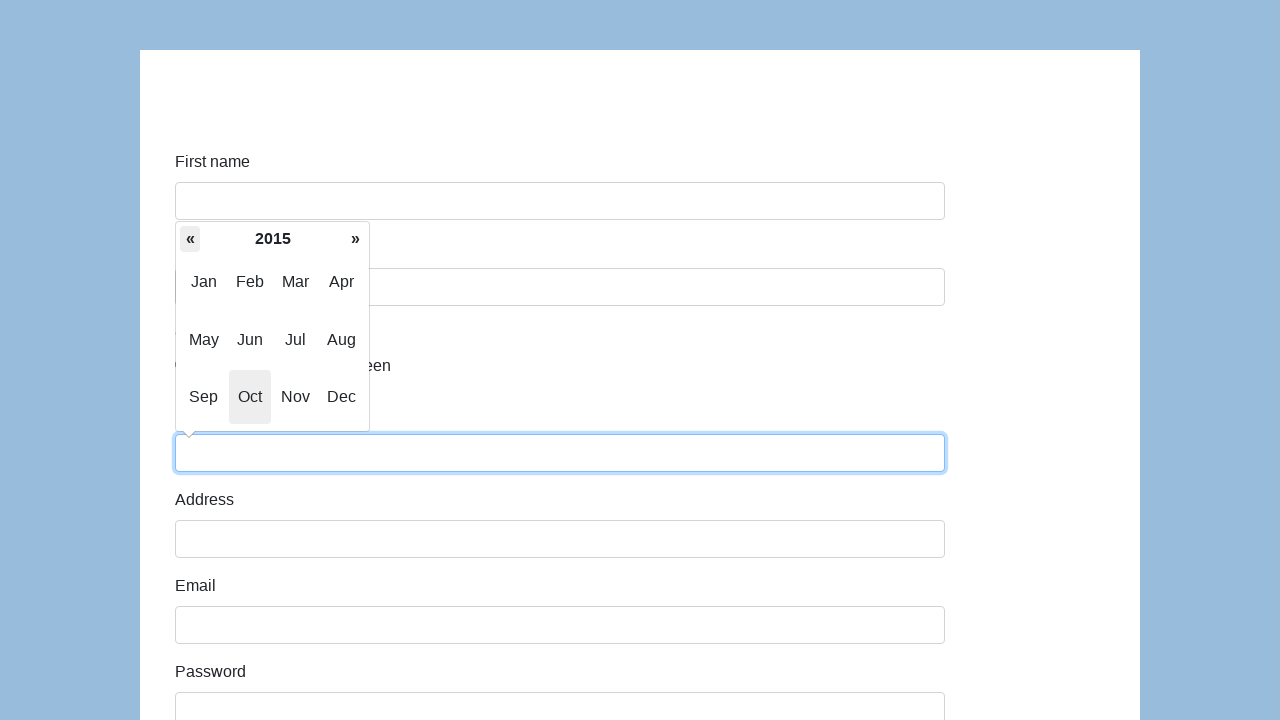

Selected March from months view at (295, 282) on .month:nth-child(3)
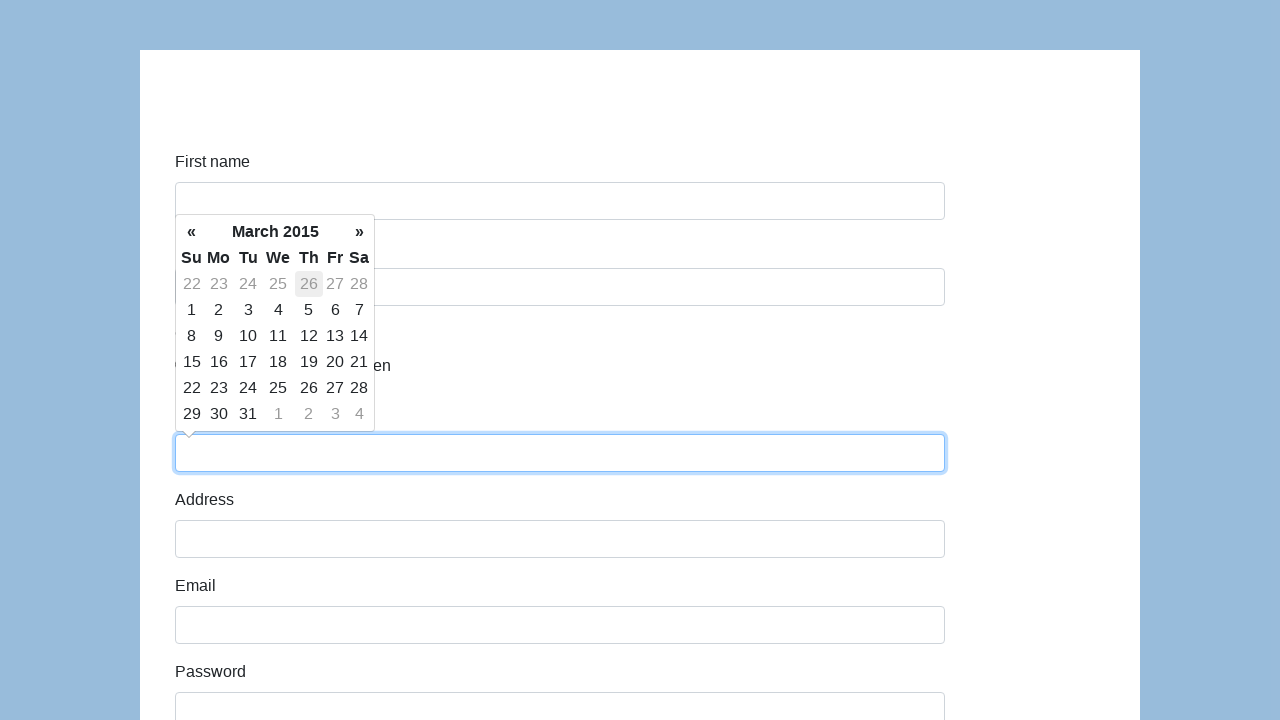

Selected a day from the calendar at (278, 310) on tr:nth-child(2) > .day:nth-child(4)
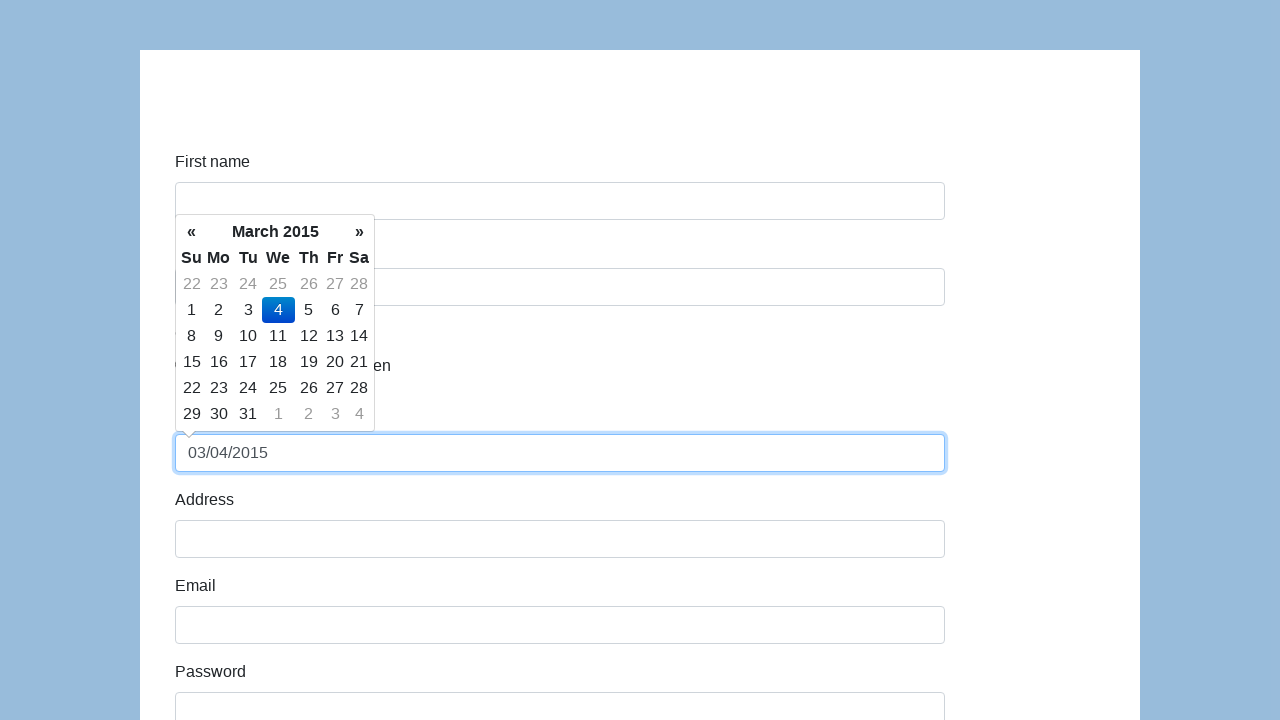

Clicked last name field at (560, 287) on #last-name
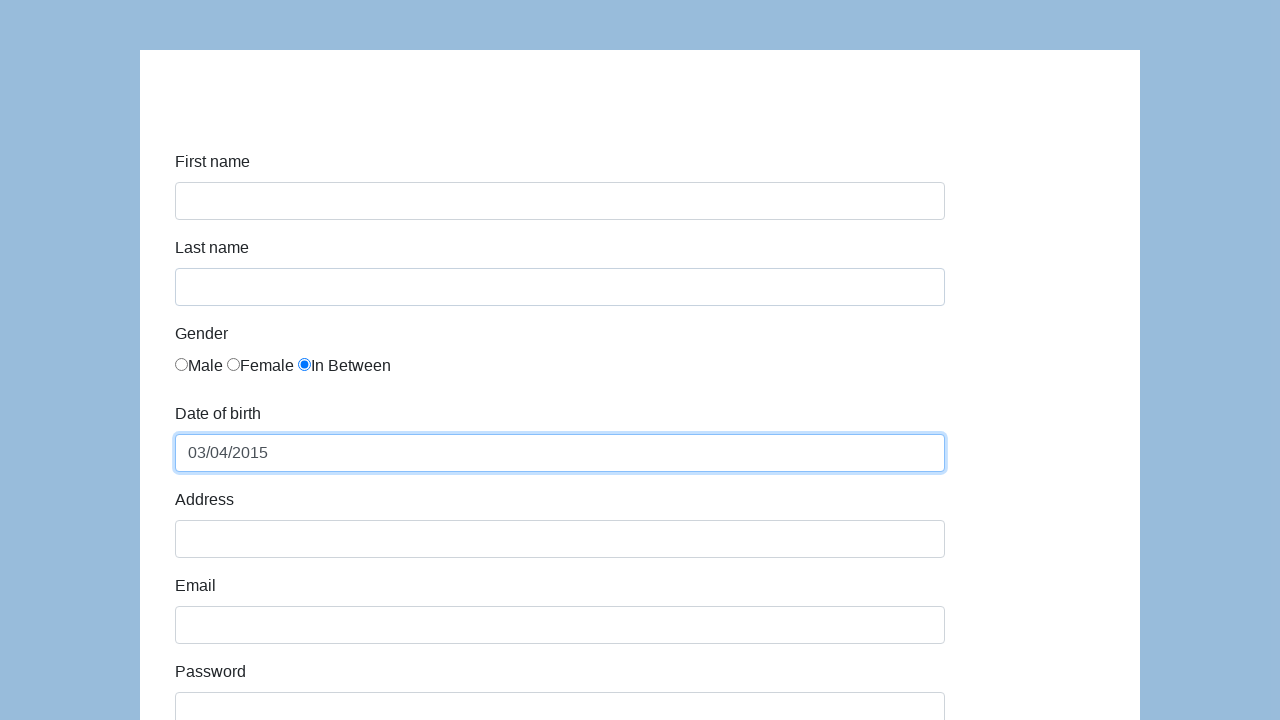

Clicked address field at (560, 539) on #address
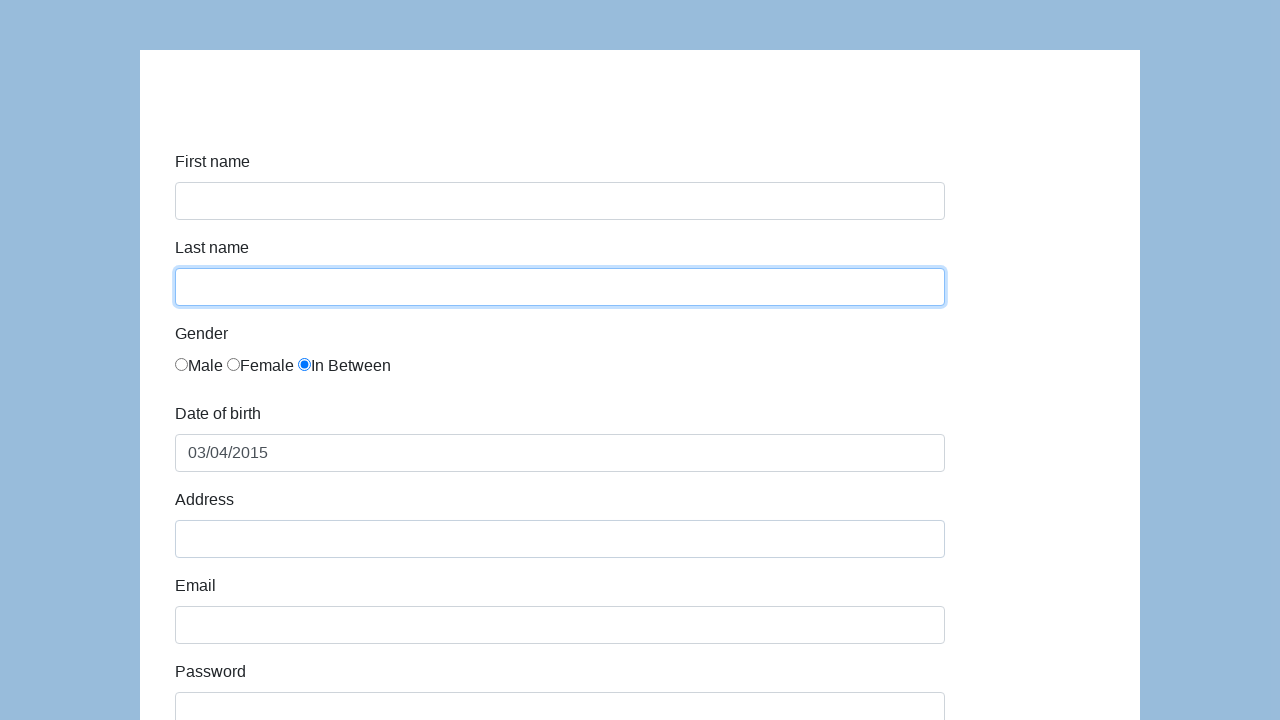

Filled address field with '2' on #address
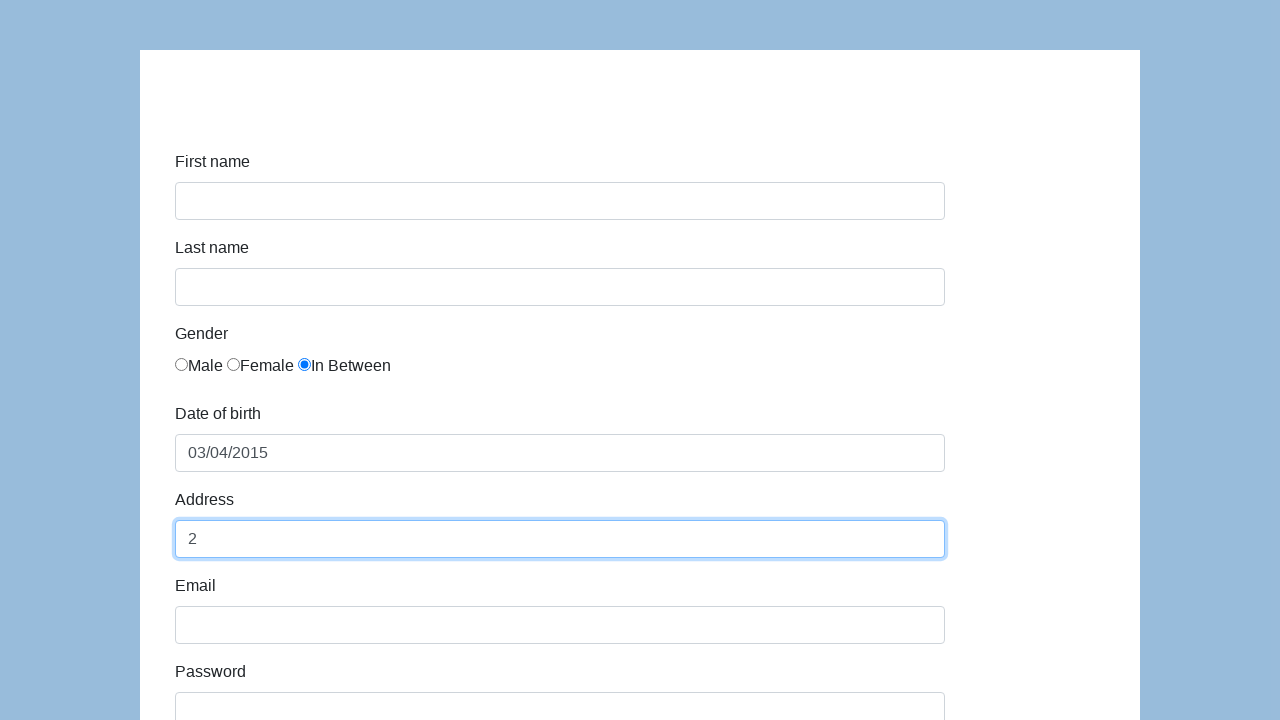

Clicked email field at (560, 625) on #email
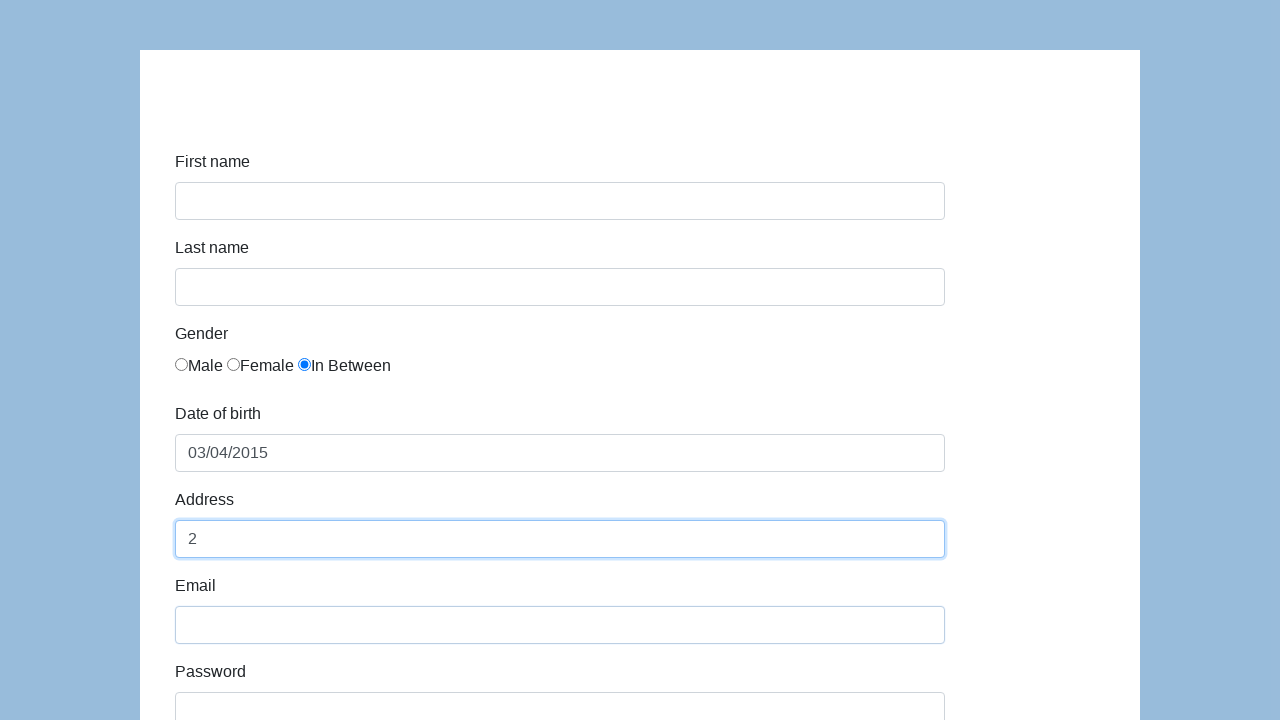

Filled email field with 'a' on #email
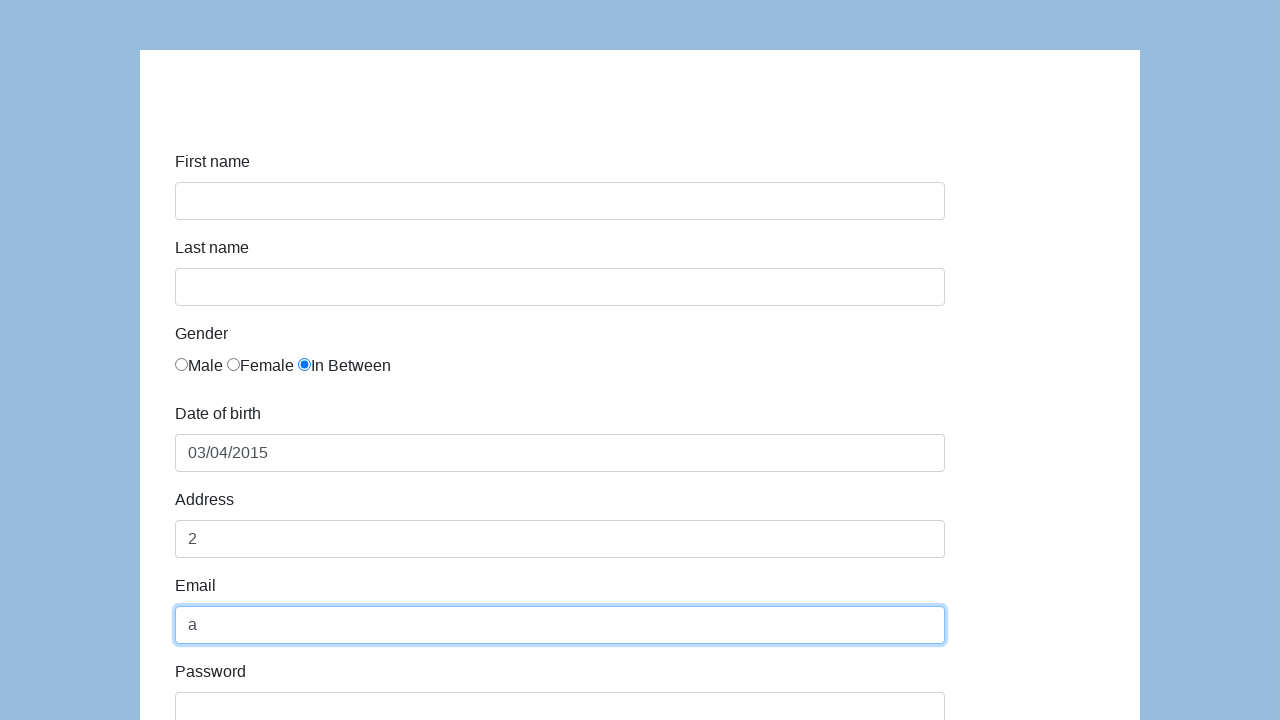

Clicked password field at (560, 701) on #password
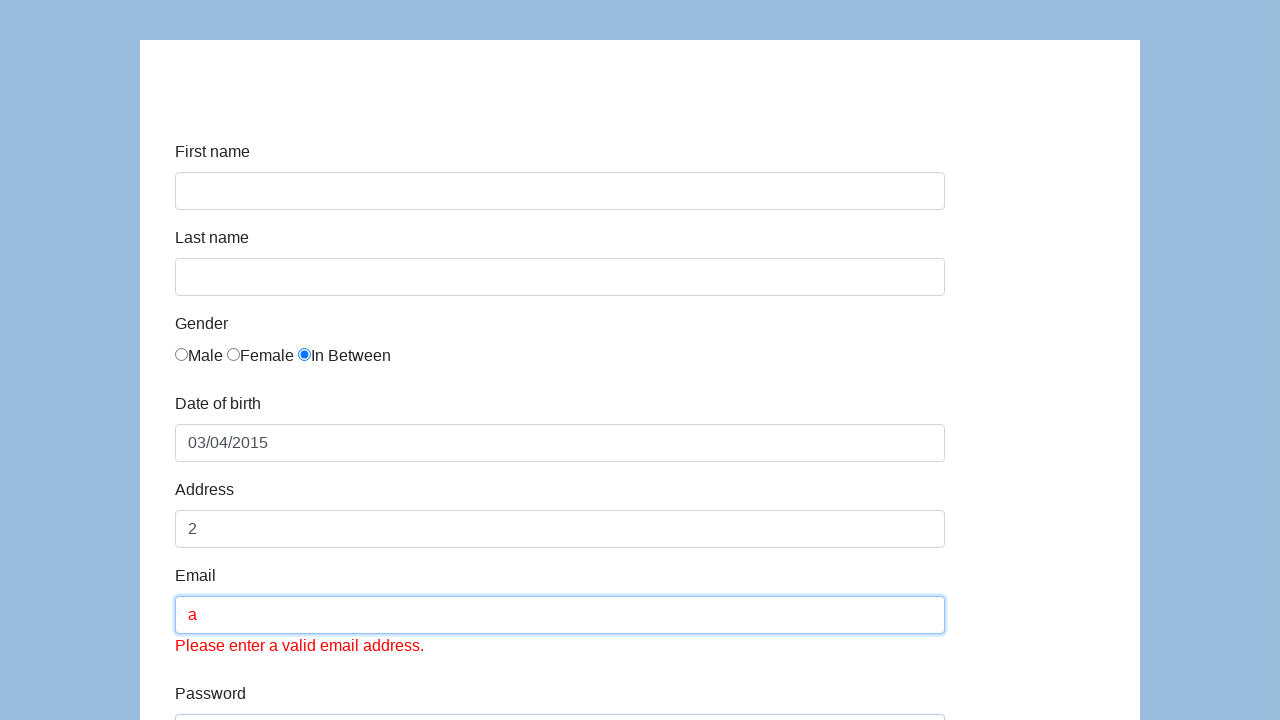

Filled password field with 'g' on #password
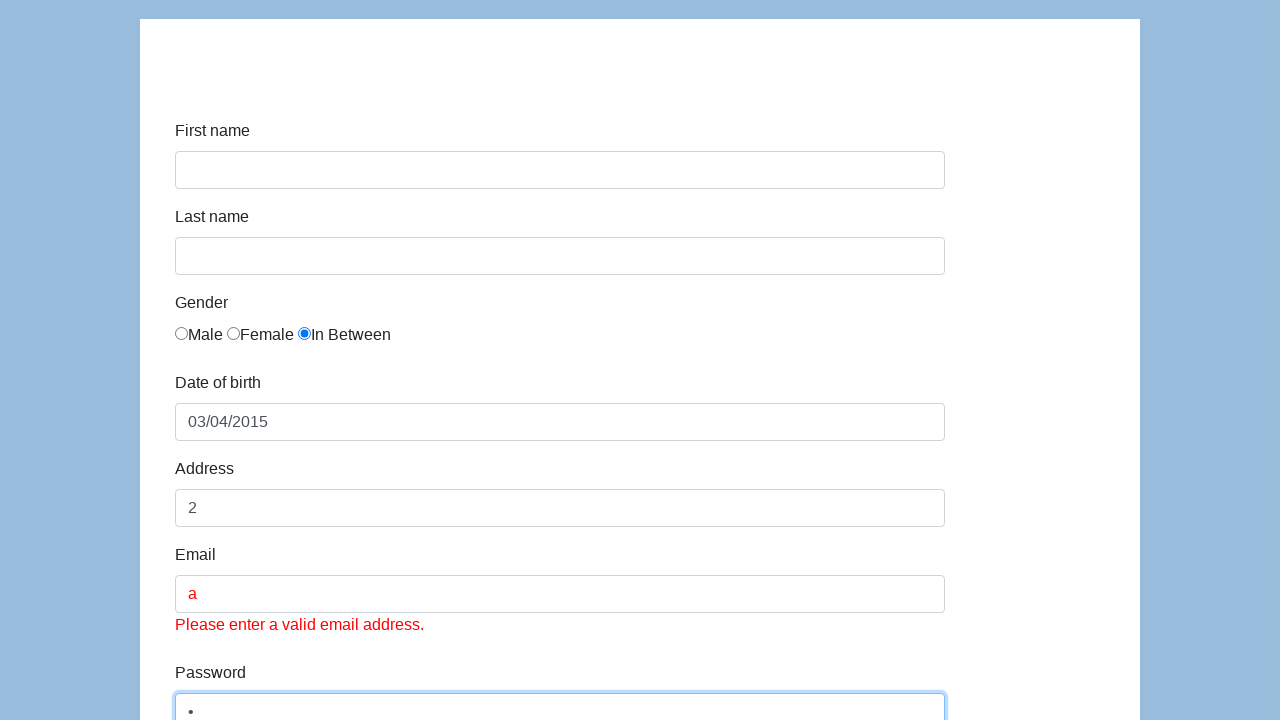

Clicked company field at (560, 360) on #company
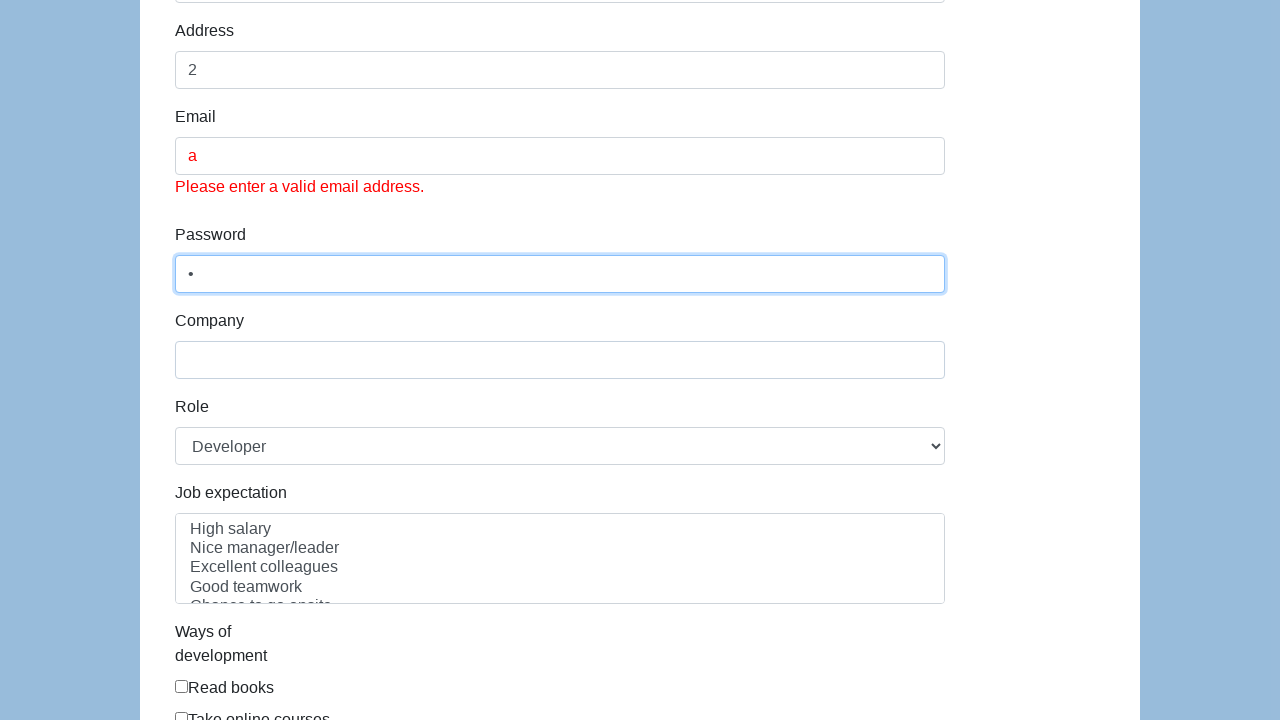

Filled company field with 'hh' on #company
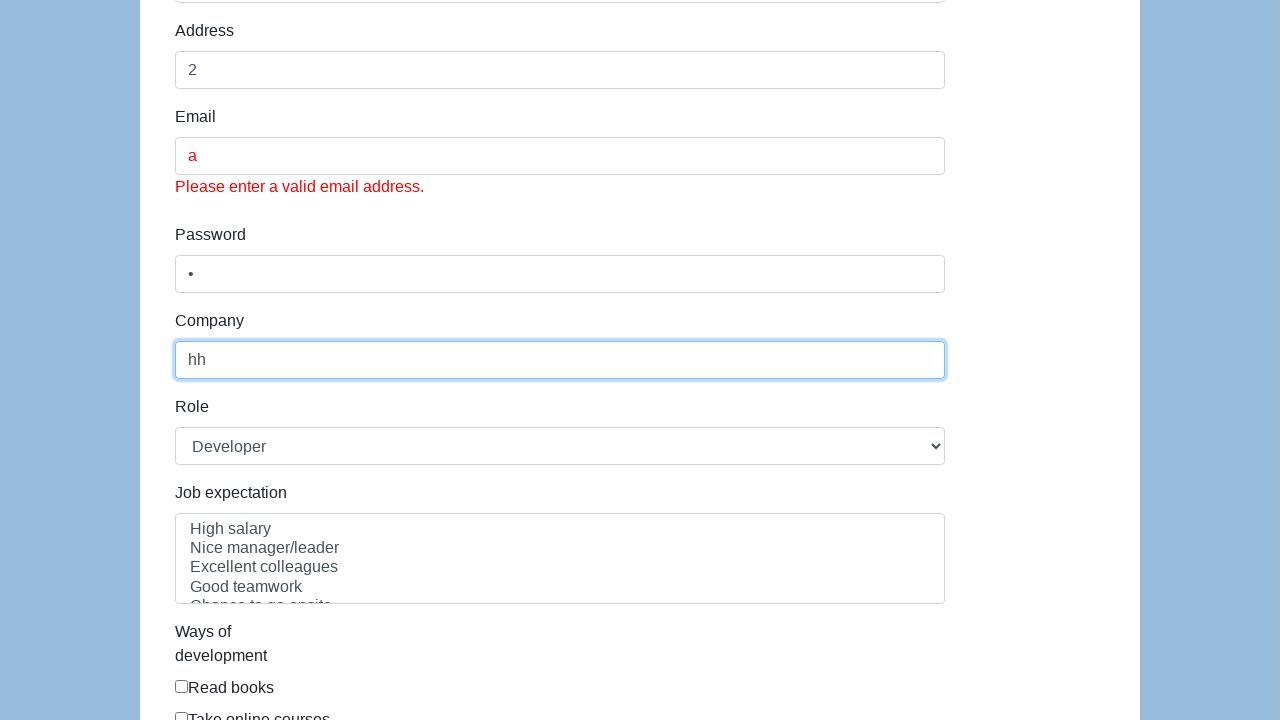

Clicked submit button to submit the form at (213, 665) on #submit
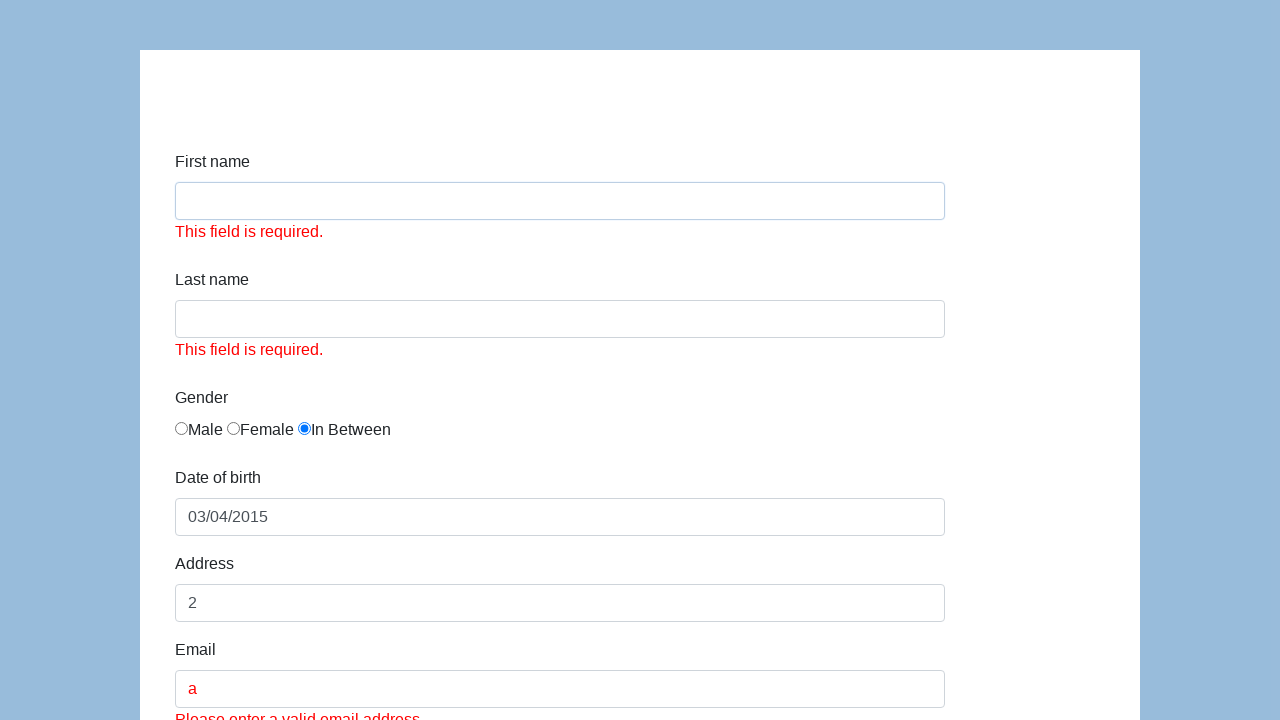

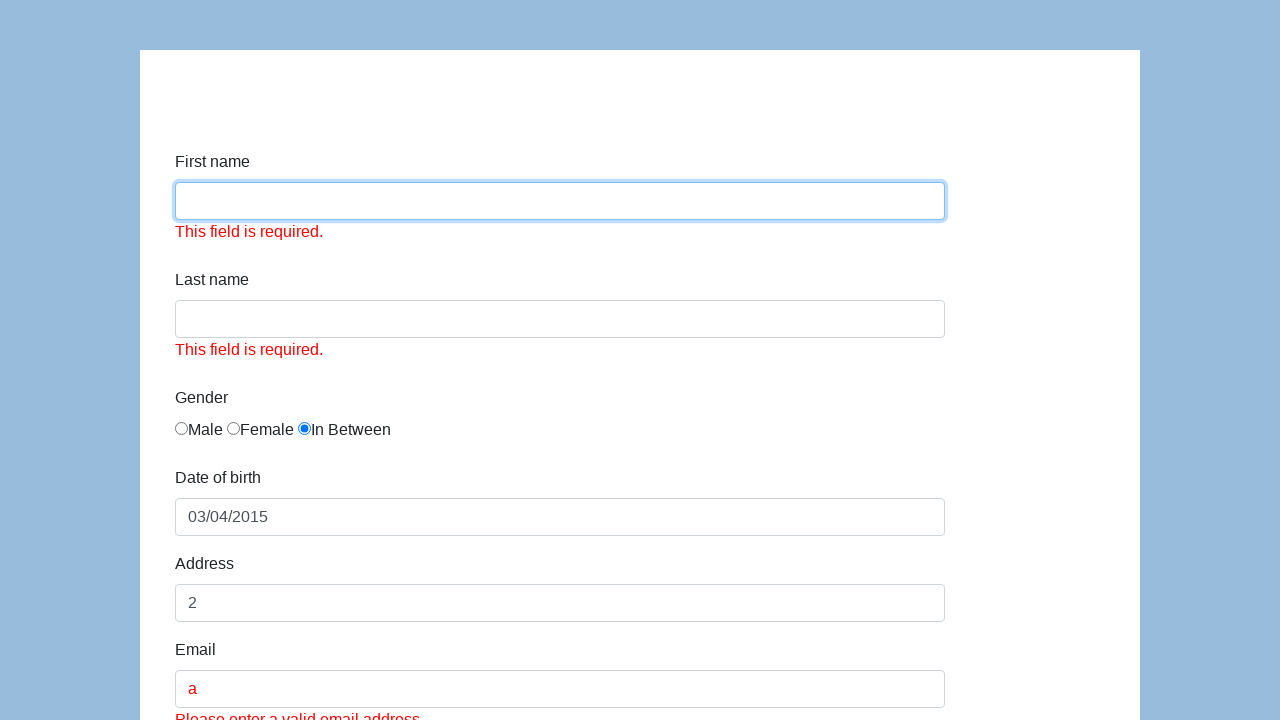